Tests right-click (context click) functionality by performing a context click action on the "Copy Text" button on a test automation practice page.

Starting URL: https://testautomationpractice.blogspot.com/

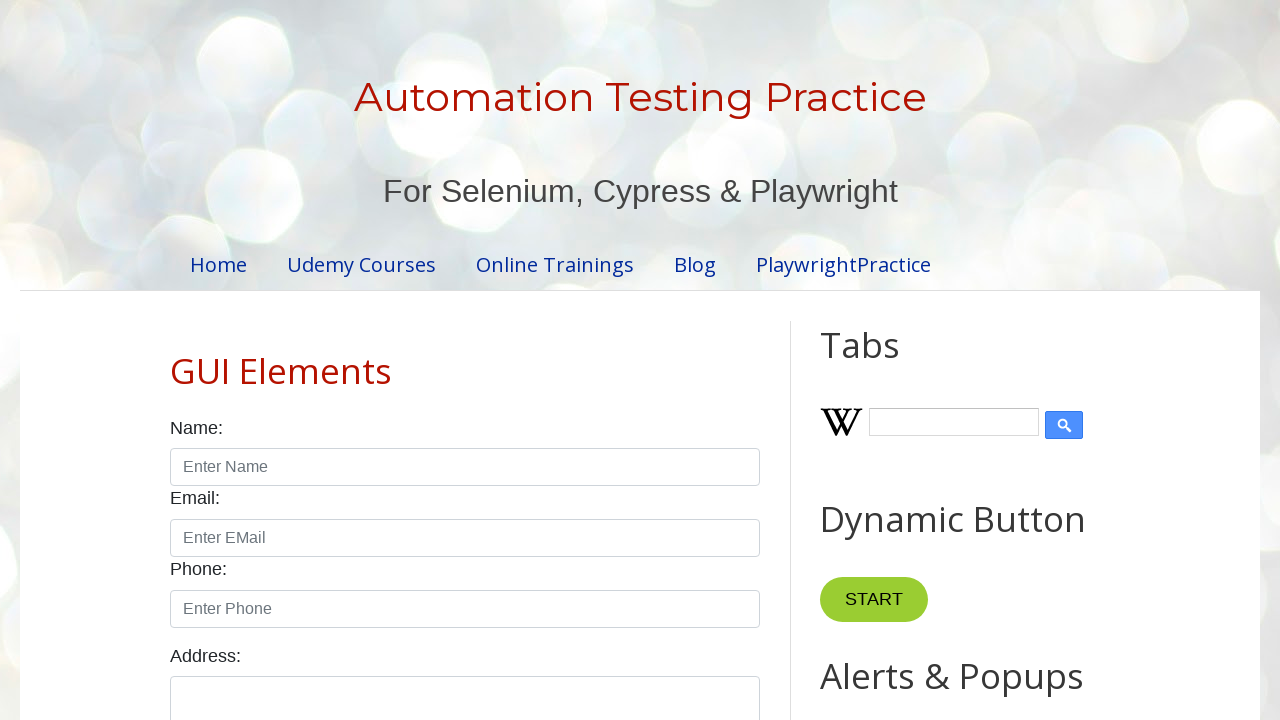

Navigated to test automation practice page
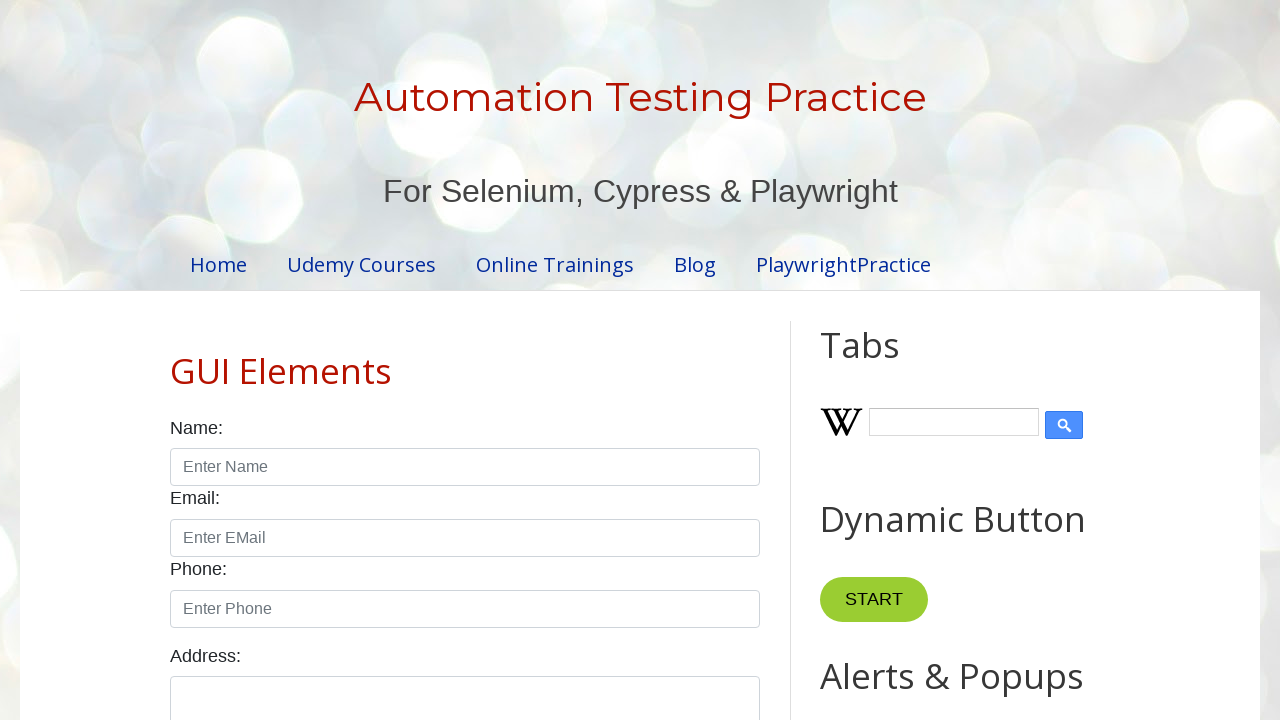

Located the 'Copy Text' button
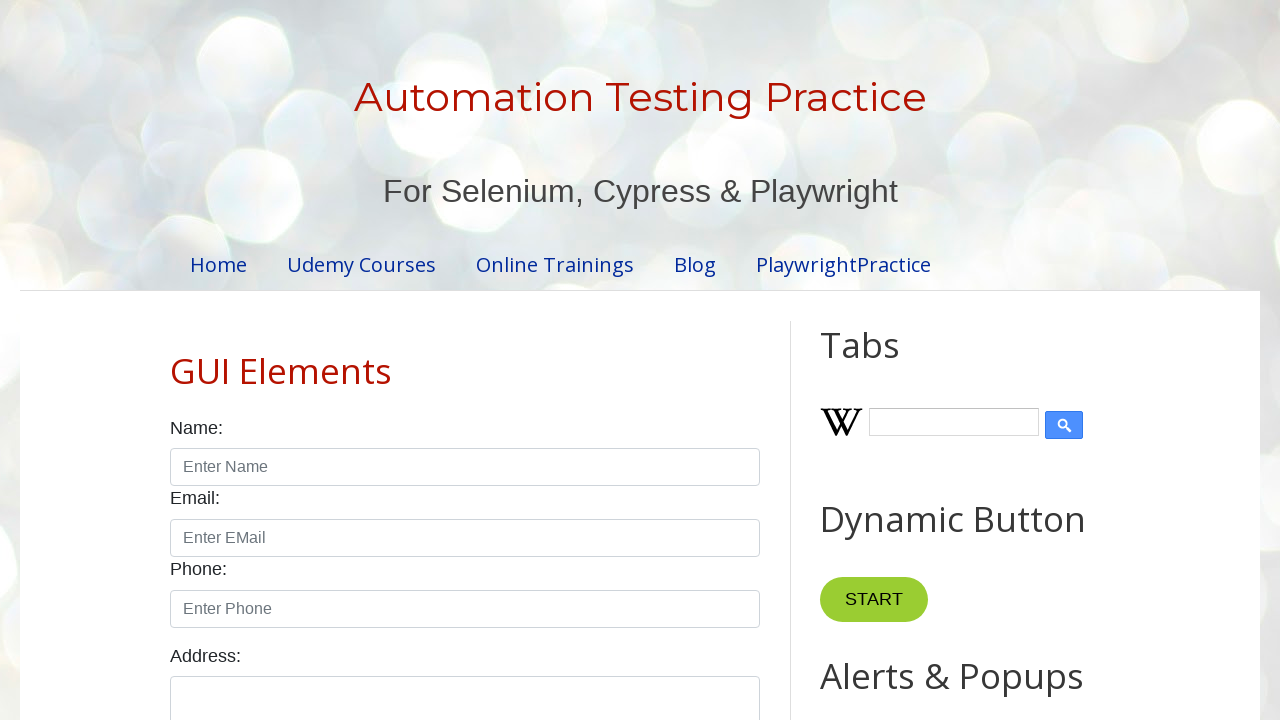

Performed right-click (context click) on the 'Copy Text' button at (885, 360) on xpath=//button[text()='Copy Text']
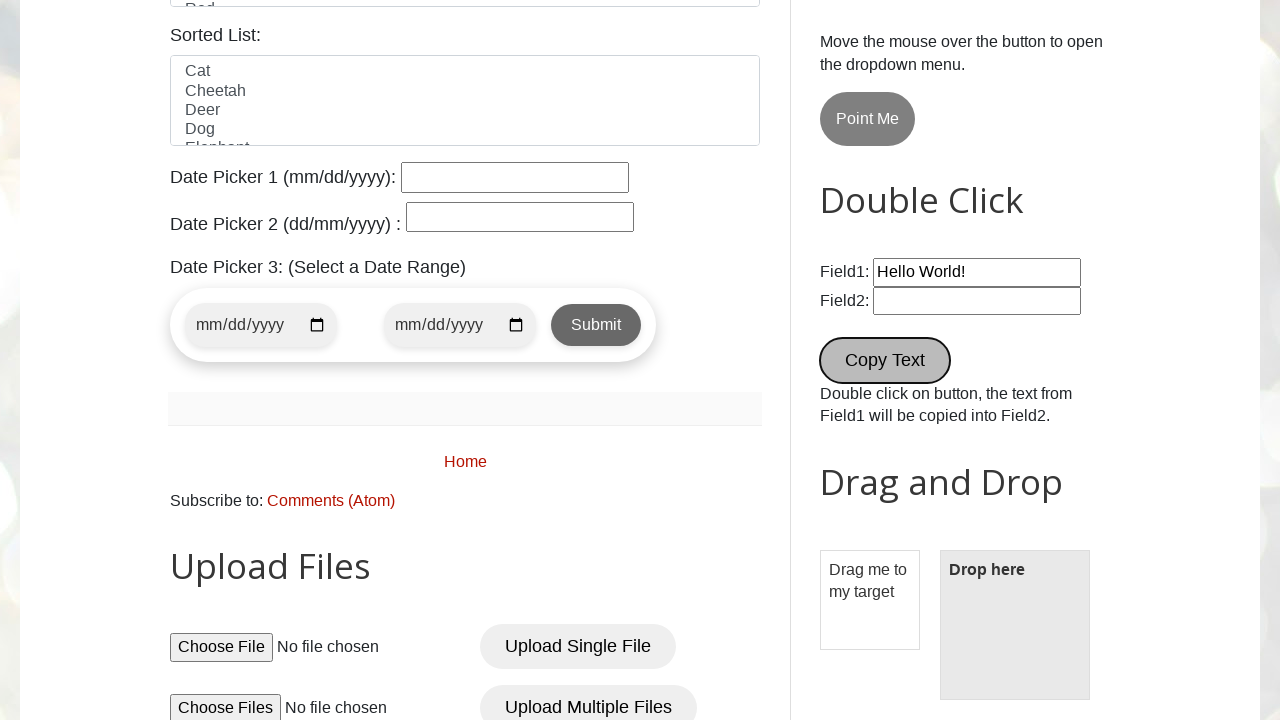

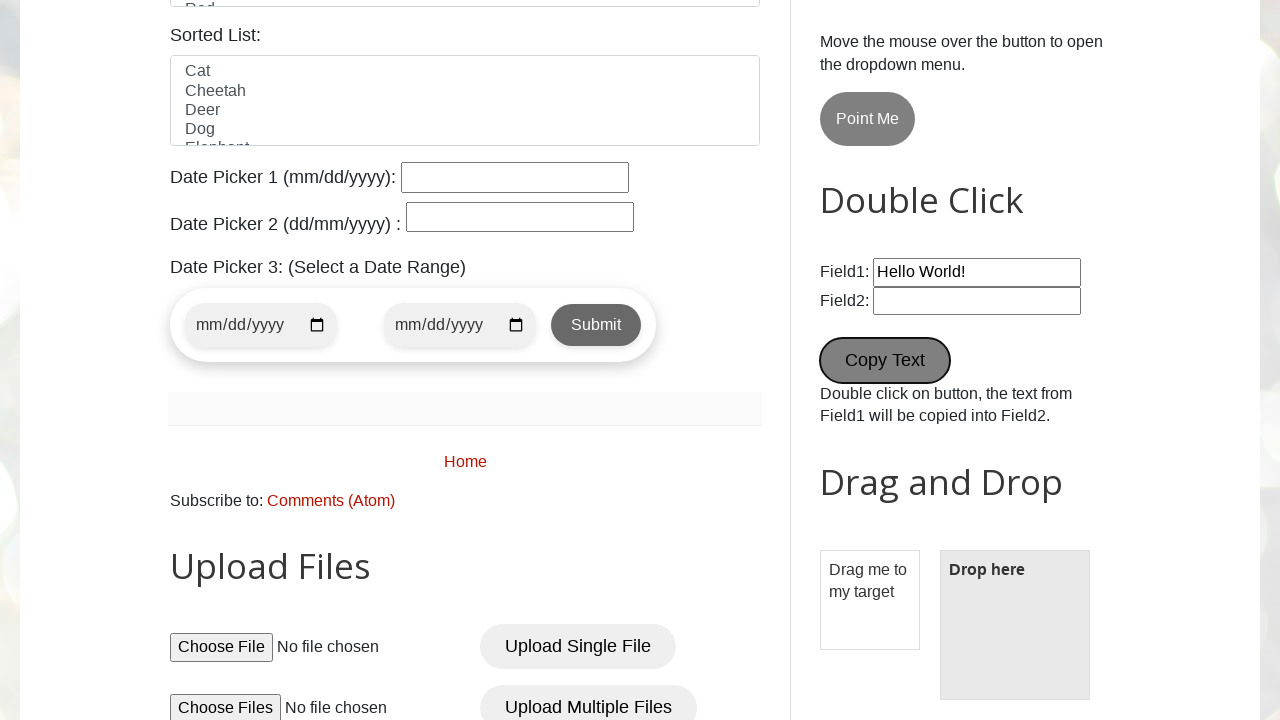